Demonstrates browser context functionality by filling username fields on the Sauce Demo page in separate contexts.

Starting URL: https://www.saucedemo.com/

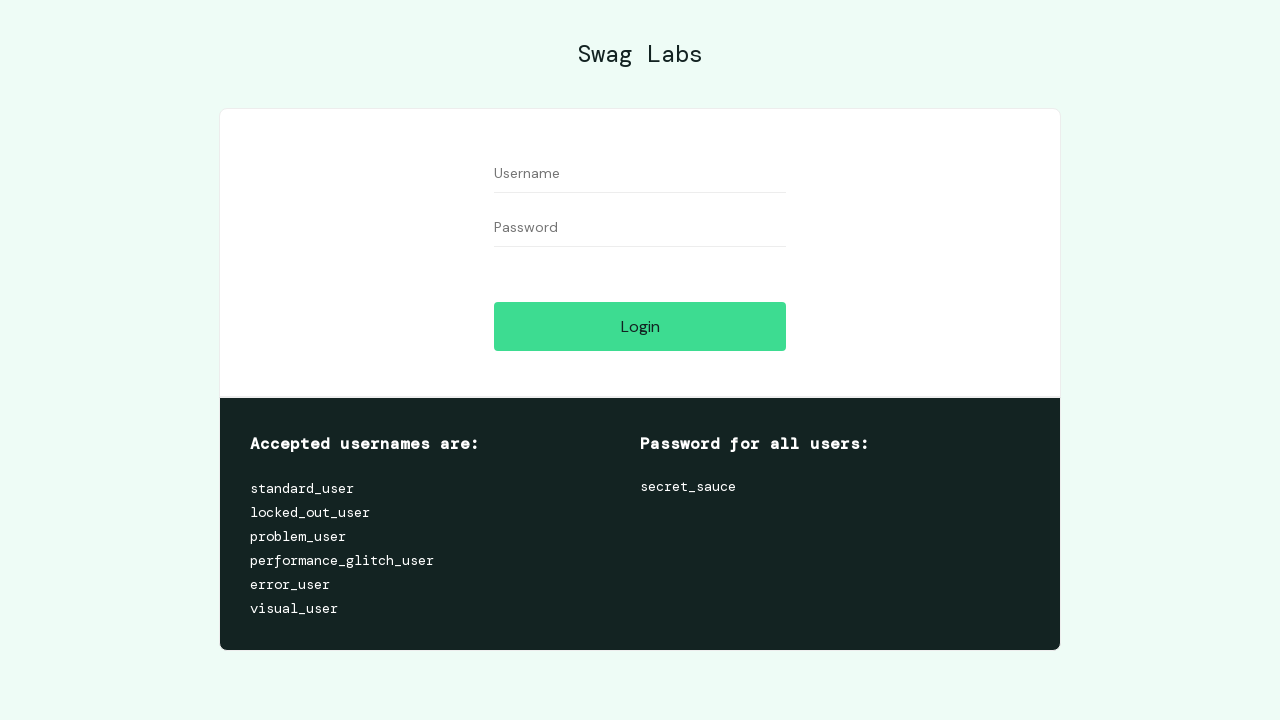

Filled username field with 'testuser_context1' in first browser context on [data-test='username']
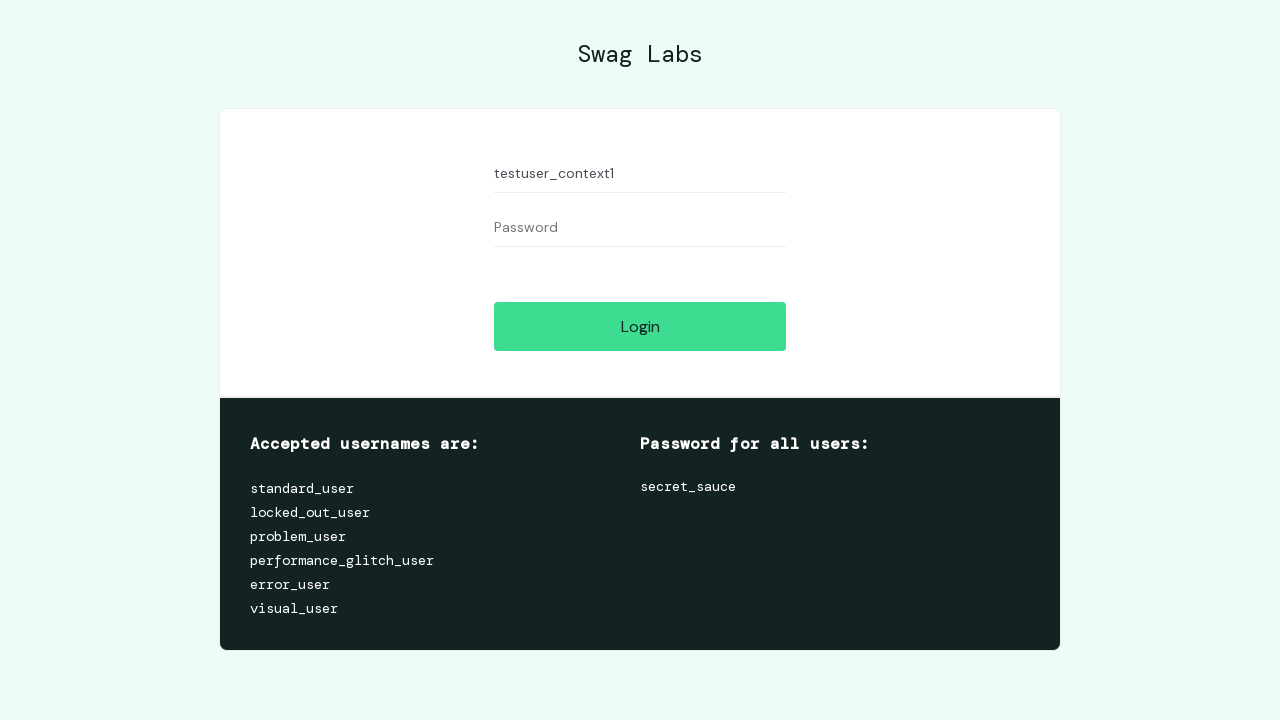

Waited 1 second to verify input was entered
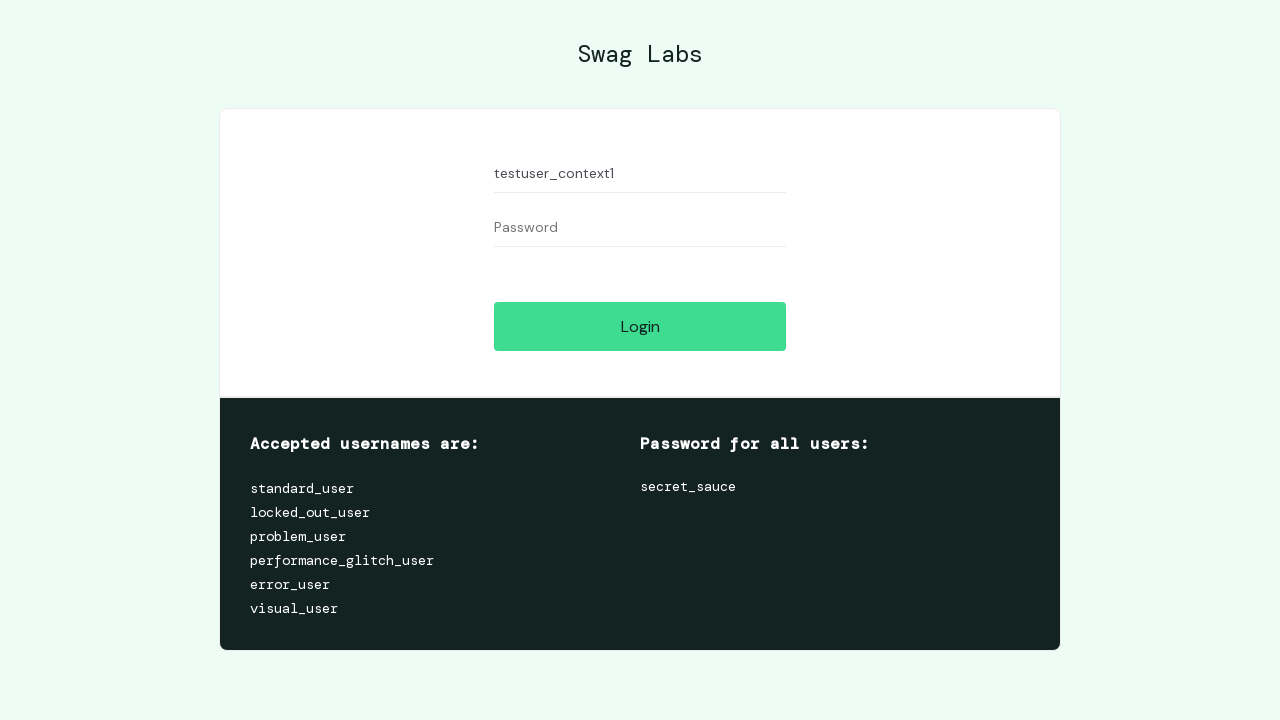

Filled username field with 'testuser_context2' to verify input works across contexts on [data-test='username']
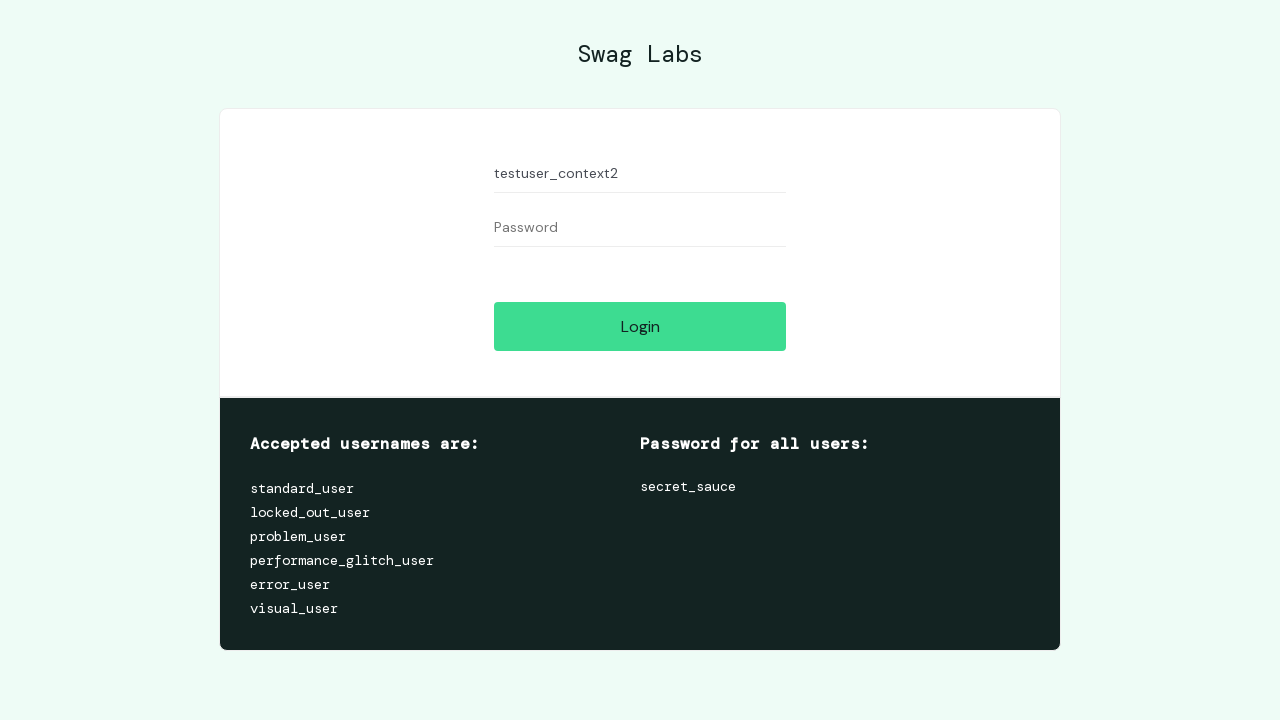

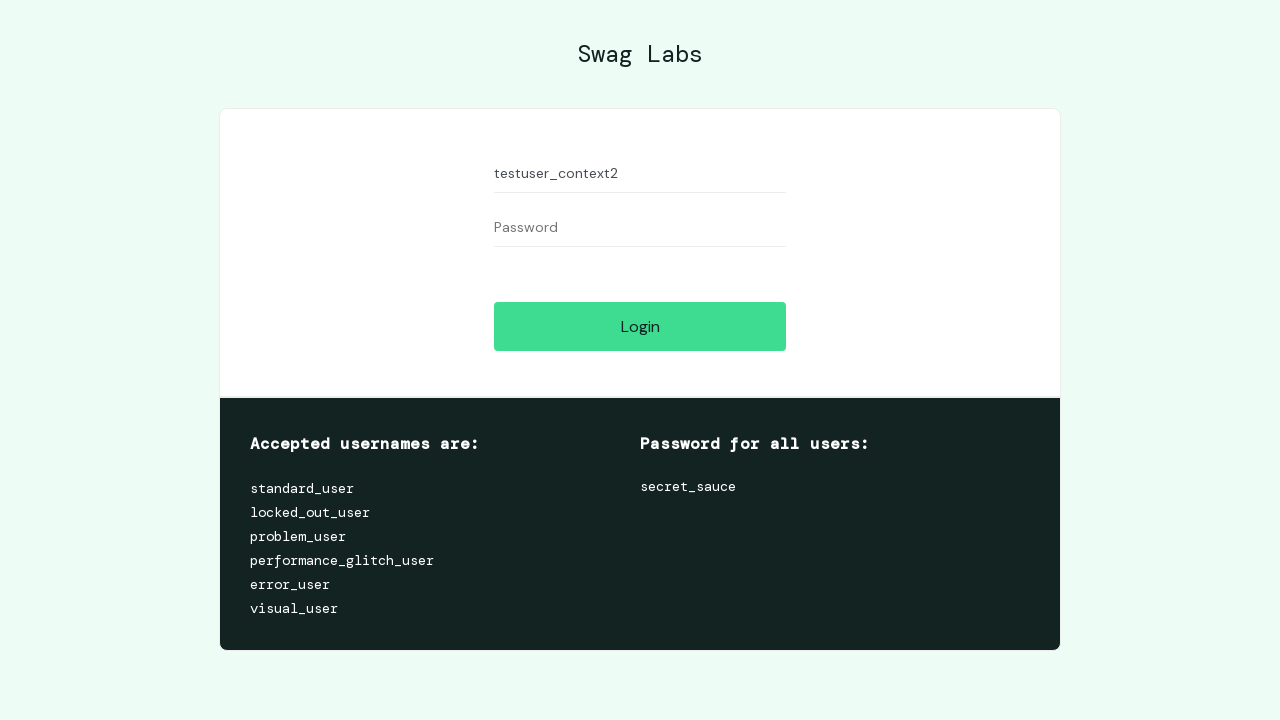